Tests the autosuggestive dropdown on American Airlines booking form by entering "SFO" in the origin airport field, waiting for suggestions to appear, and selecting San Francisco from the dropdown.

Starting URL: https://www.aa.com/homePage.do

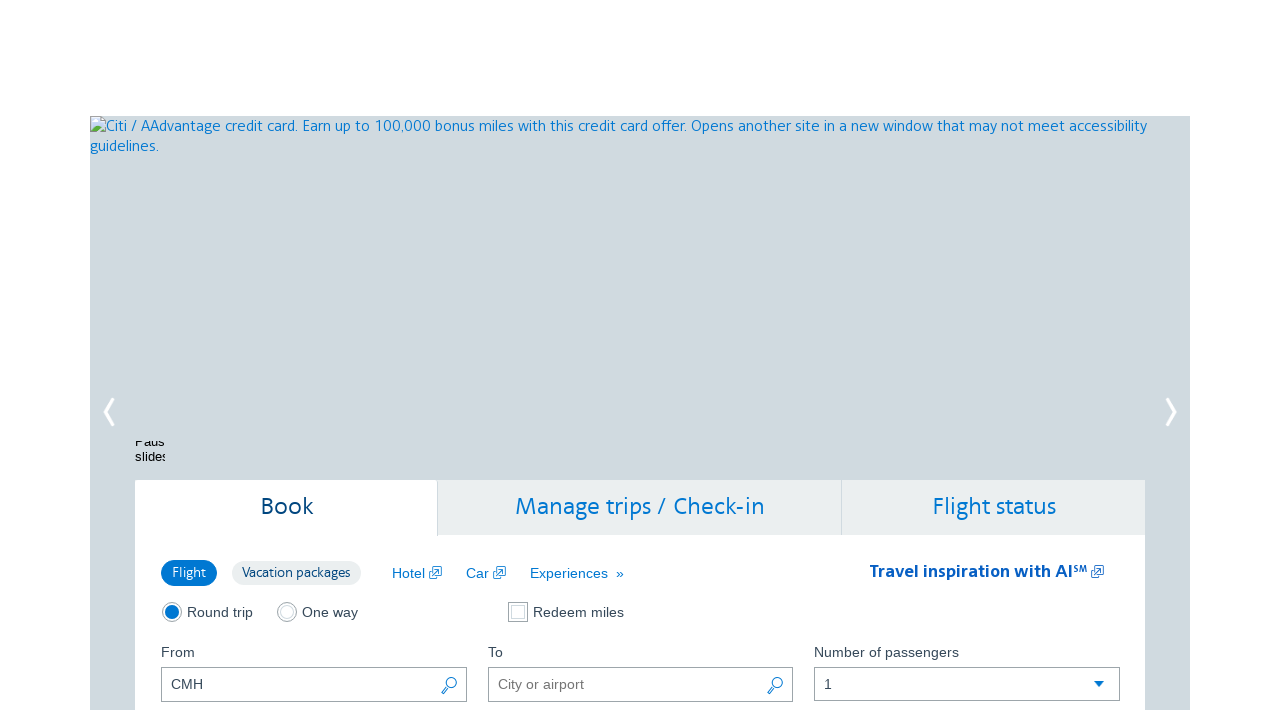

Cleared the origin airport field on #reservationFlightSearchForm\.originAirport
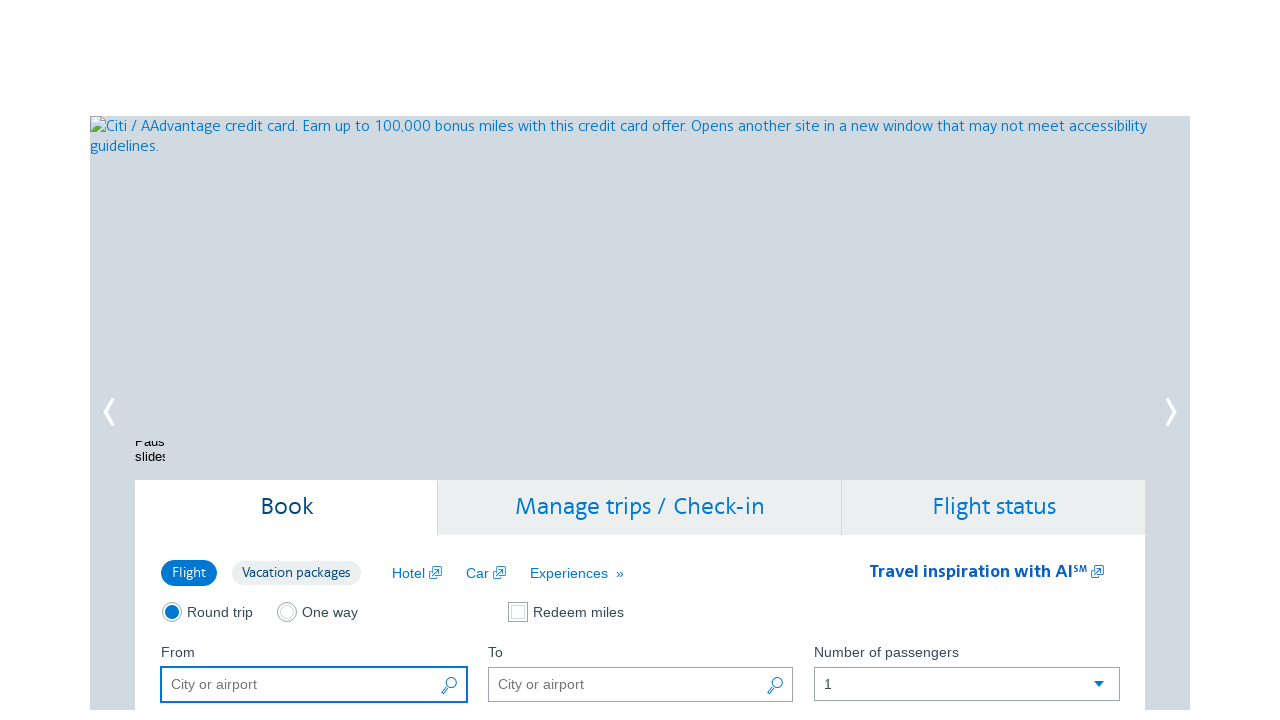

Entered 'SFO' in the origin airport field on #reservationFlightSearchForm\.originAirport
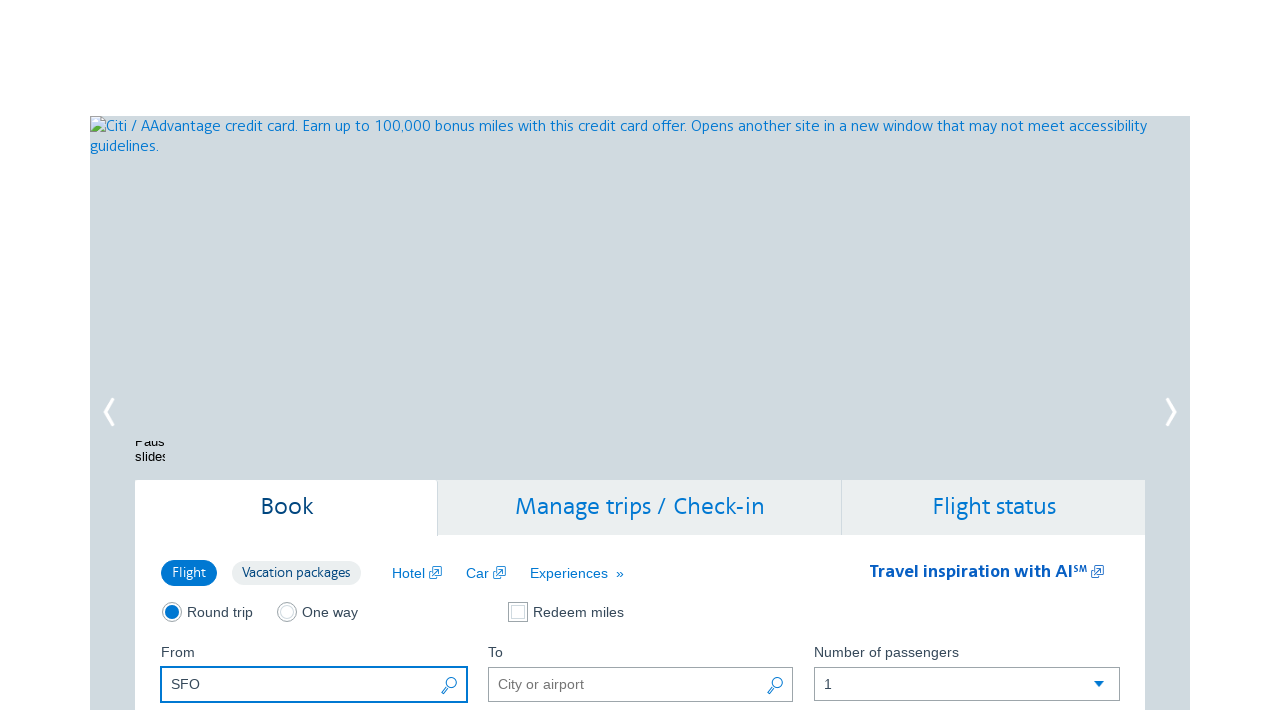

Waited for San Francisco suggestion to appear in dropdown
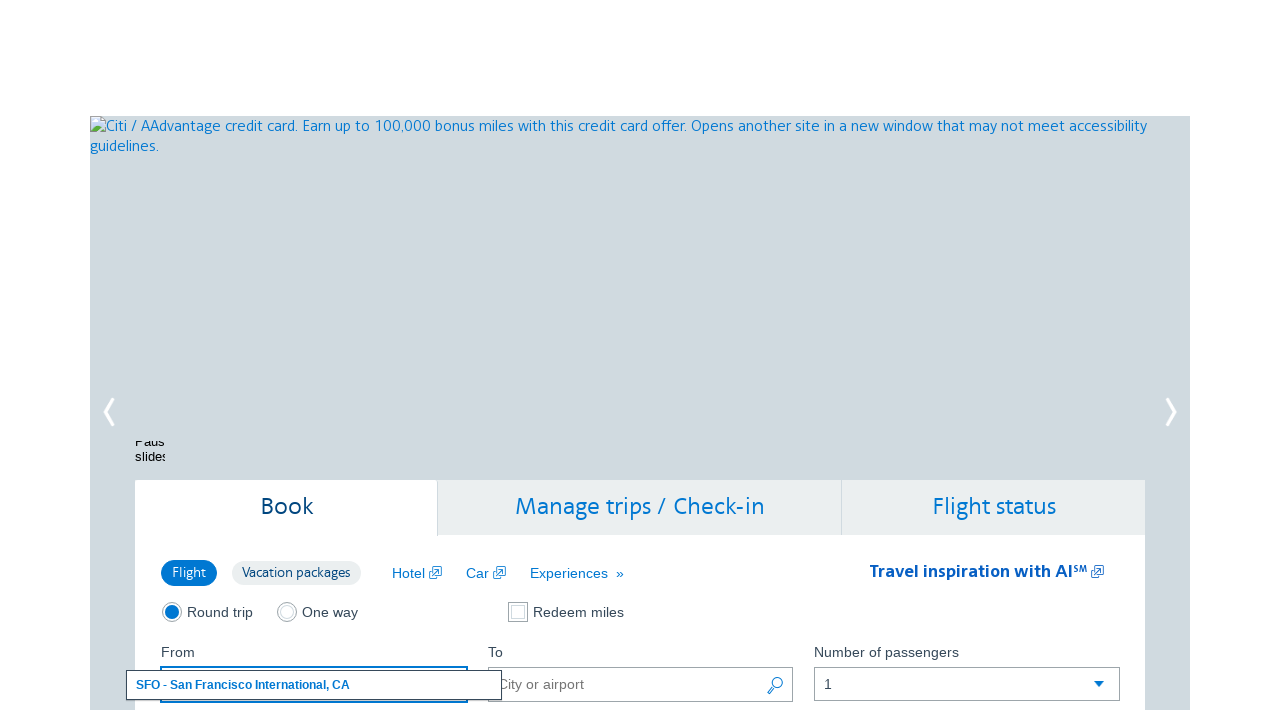

Selected San Francisco from the autosuggestive dropdown at (314, 685) on text=San Francisco
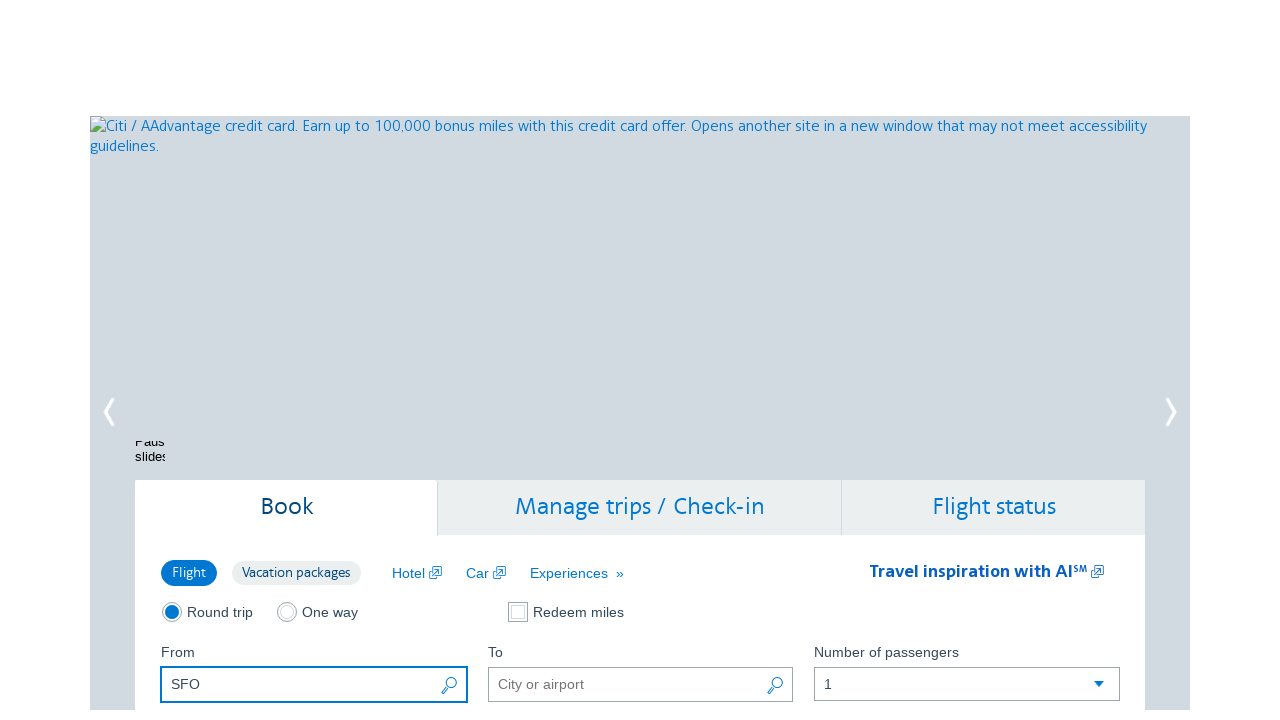

Clicked the 'From airport look up' button at (457, 676) on xpath=//span[text()='From airport look up']
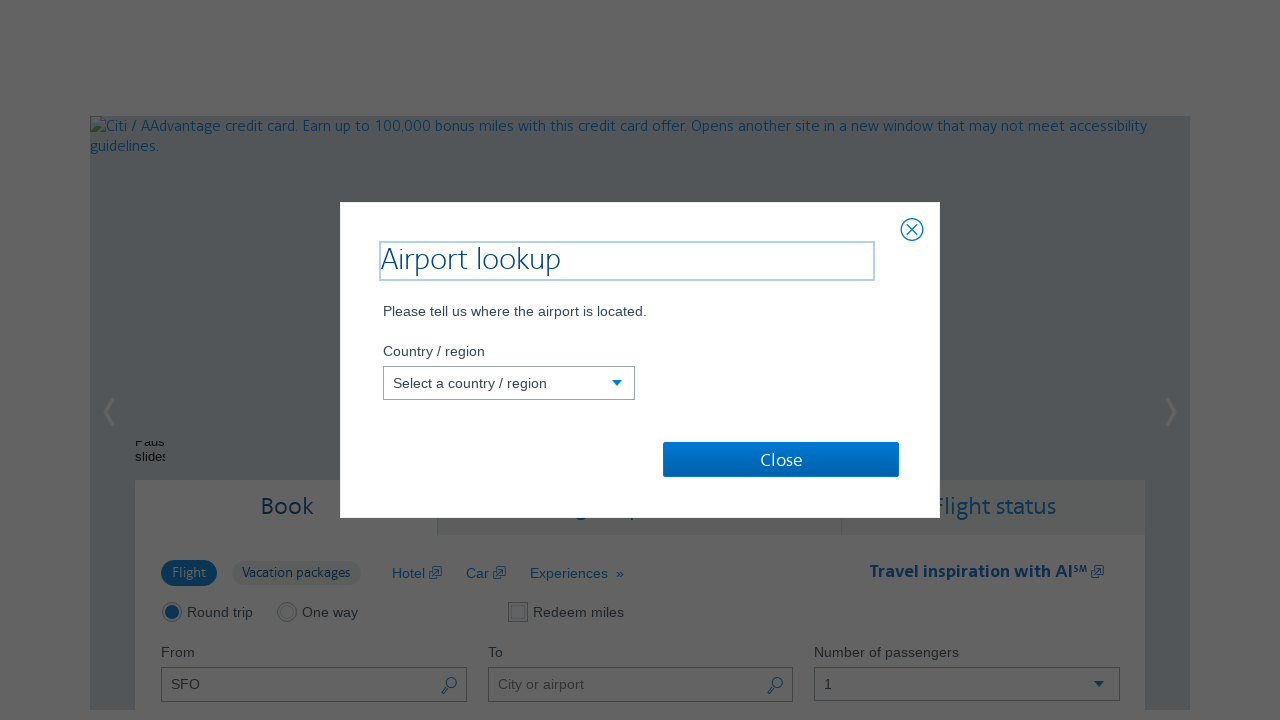

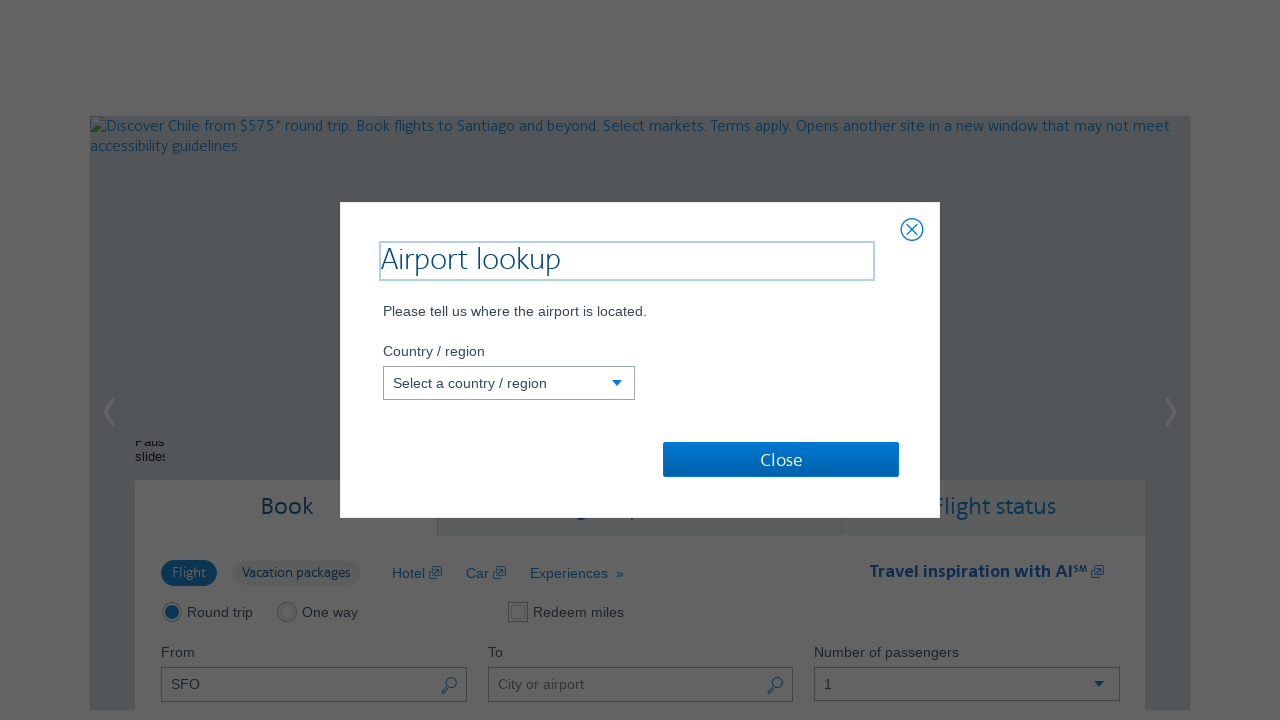